Tests registration form validation with password less than 6 characters - enters short password and verifies password length validation error

Starting URL: https://alada.vn/tai-khoan/dang-ky.html

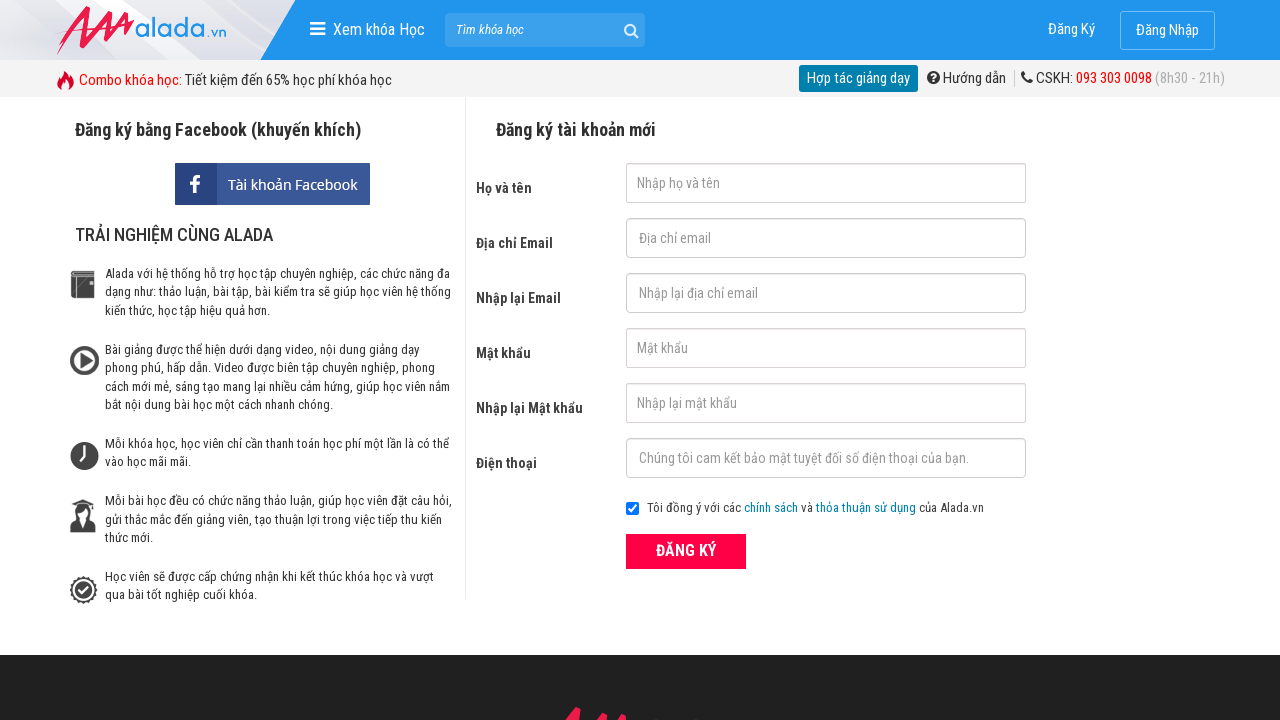

Filled first name field with 'Lan Huong' on #txtFirstname
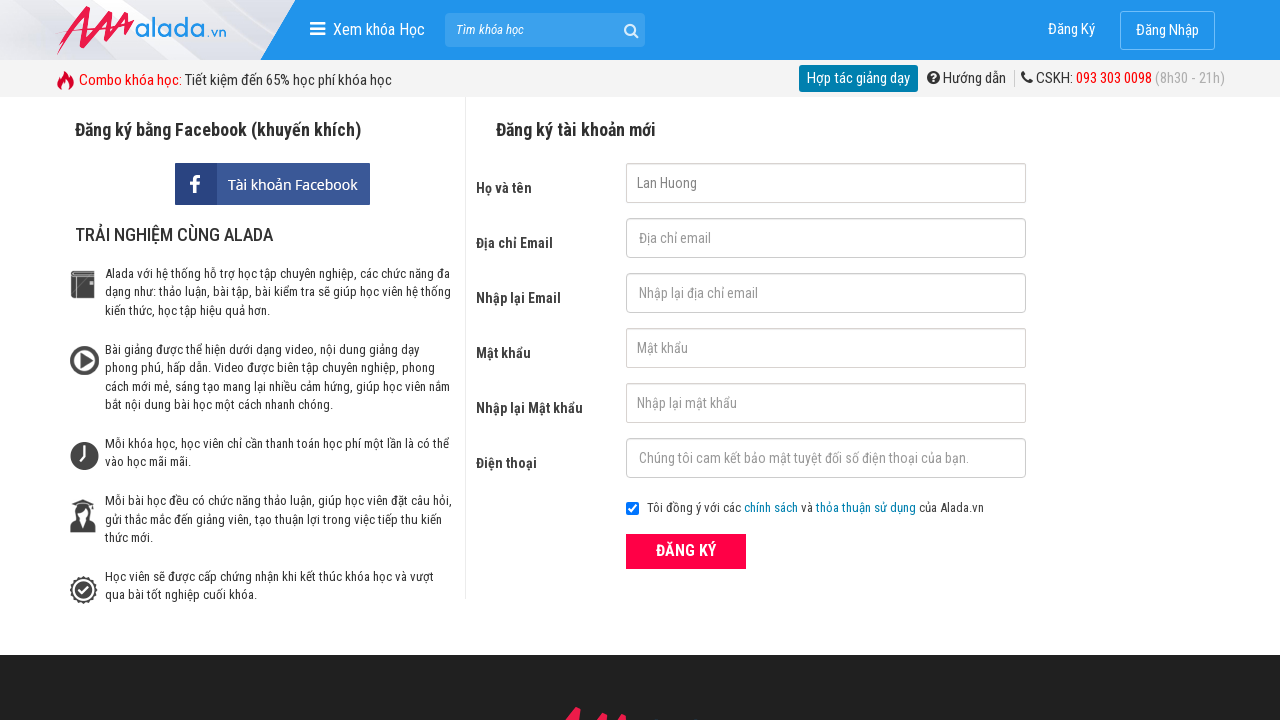

Filled email field with 'lanhuong@gmail.com' on #txtEmail
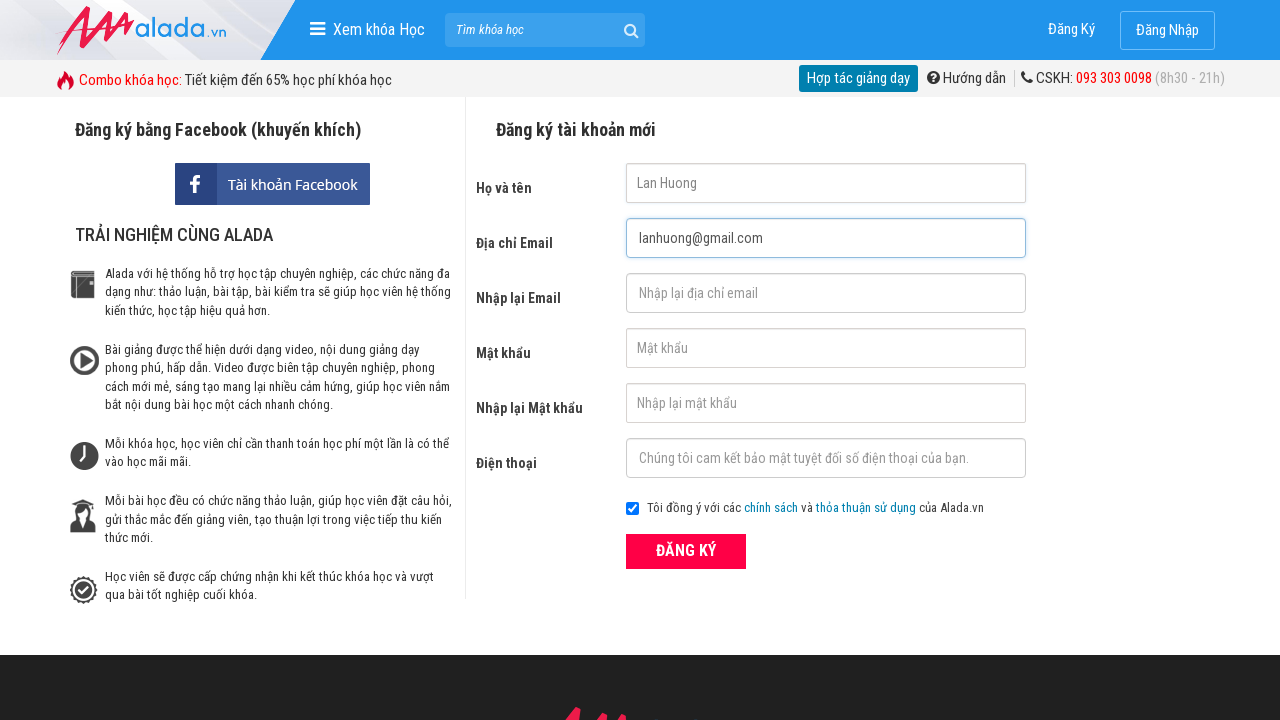

Filled confirm email field with 'lanhuong@gmail.com' on #txtCEmail
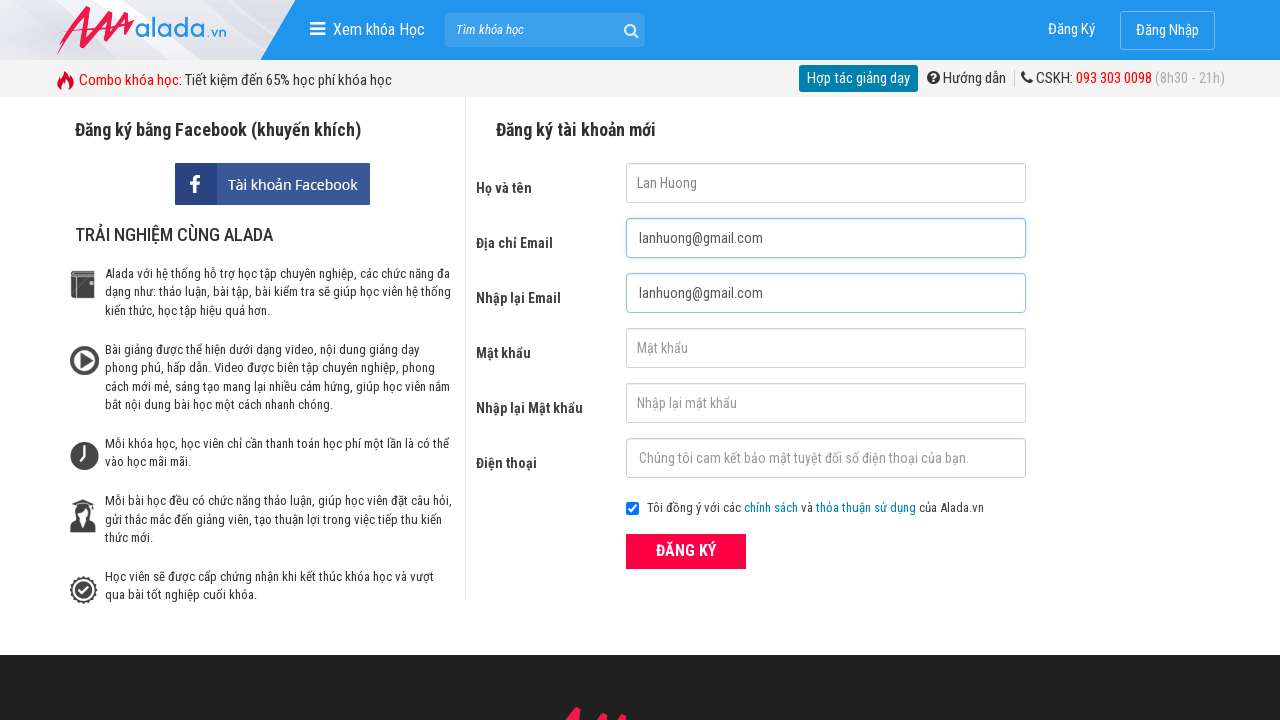

Filled password field with short password '12345' (less than 6 characters) on #txtPassword
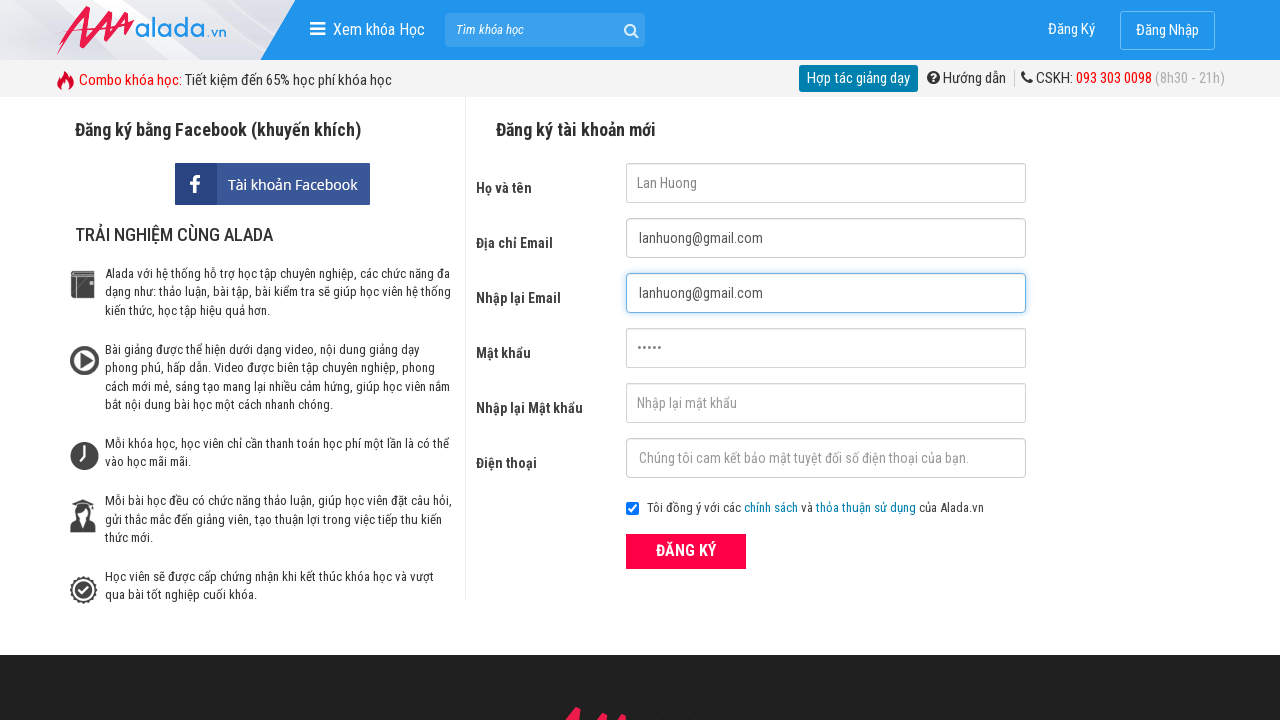

Filled confirm password field with '12345' on #txtCPassword
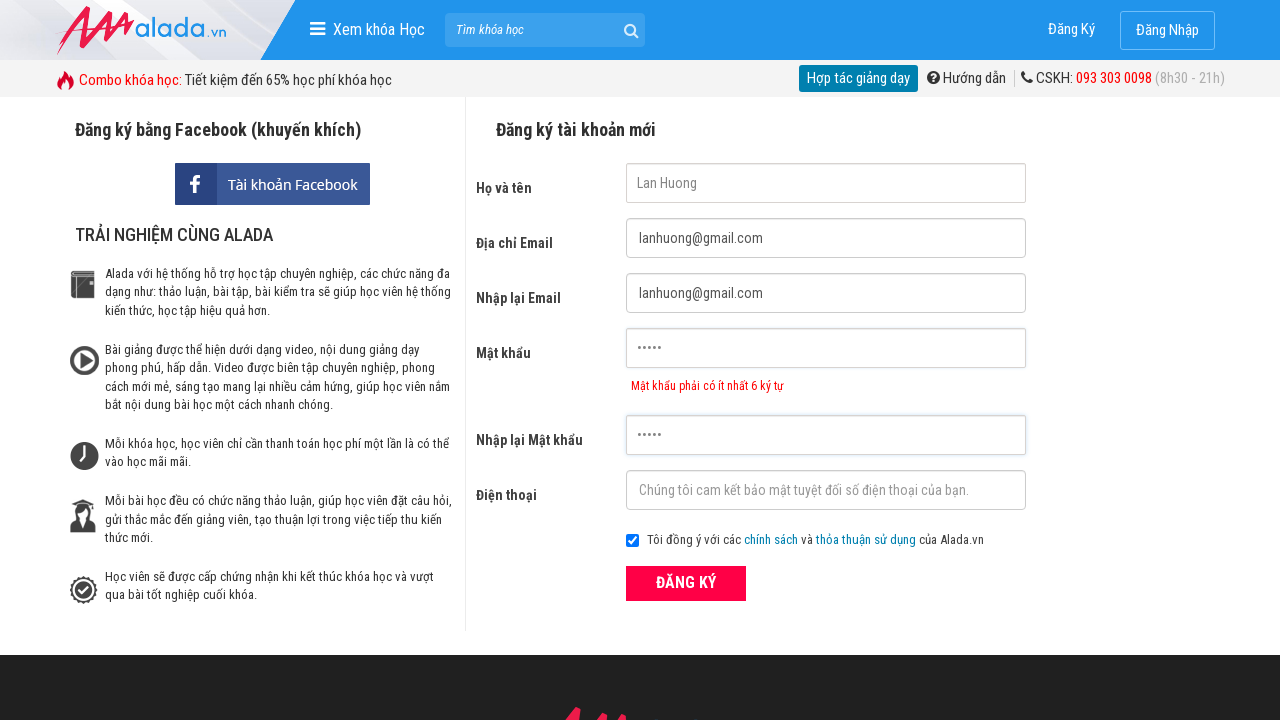

Filled phone field with '0948221257' on #txtPhone
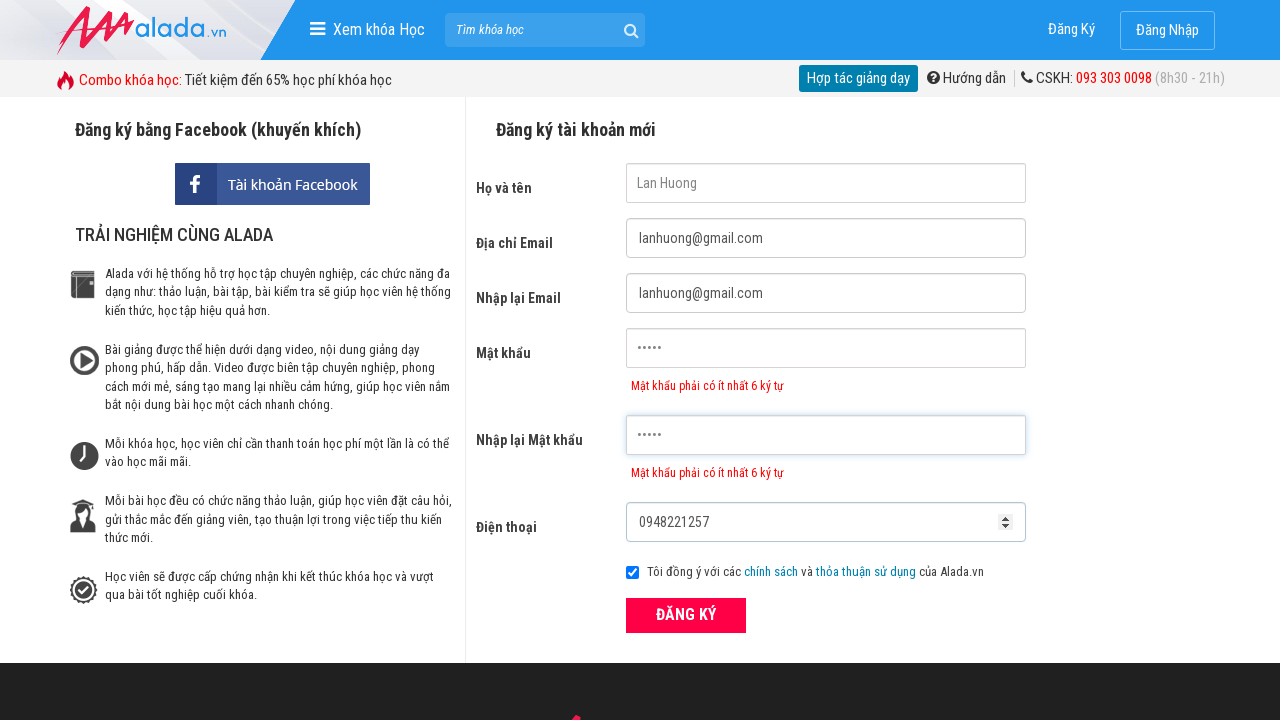

Clicked ĐĂNG KÝ (register) button to submit form at (686, 615) on xpath=//button[text()='ĐĂNG KÝ' and @type='submit']
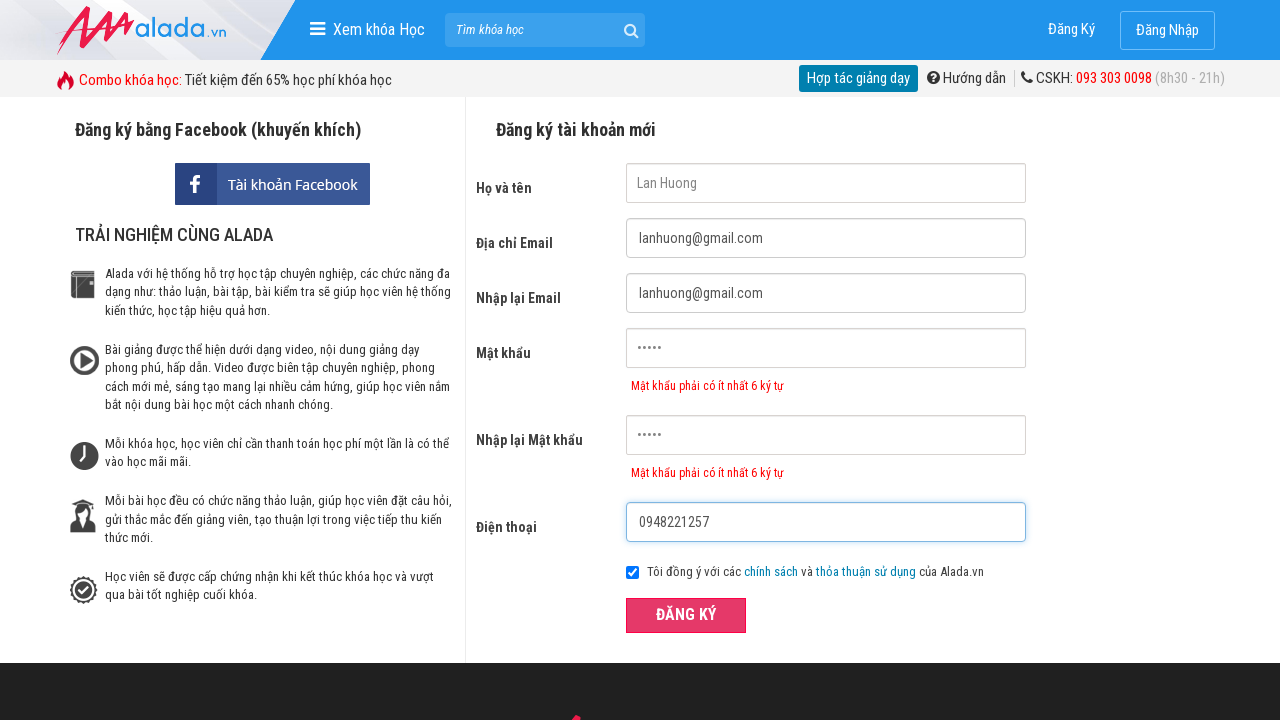

Password validation error message appeared
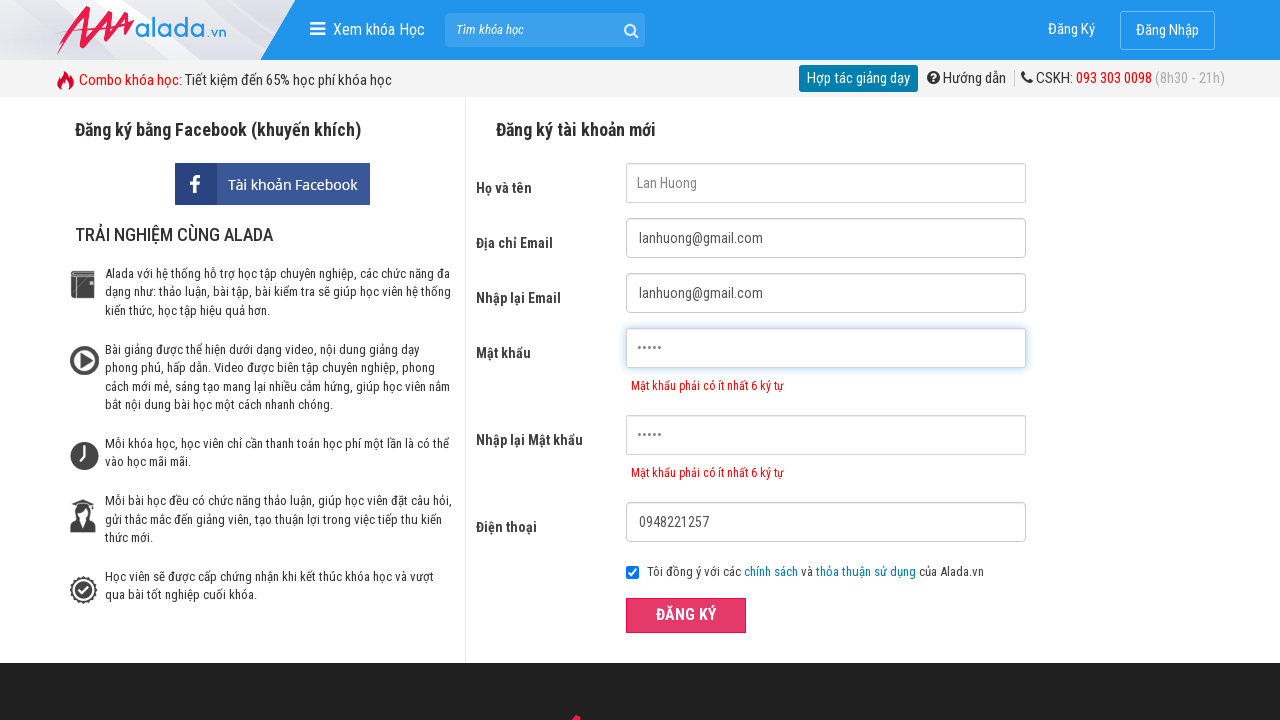

Confirm password validation error message appeared
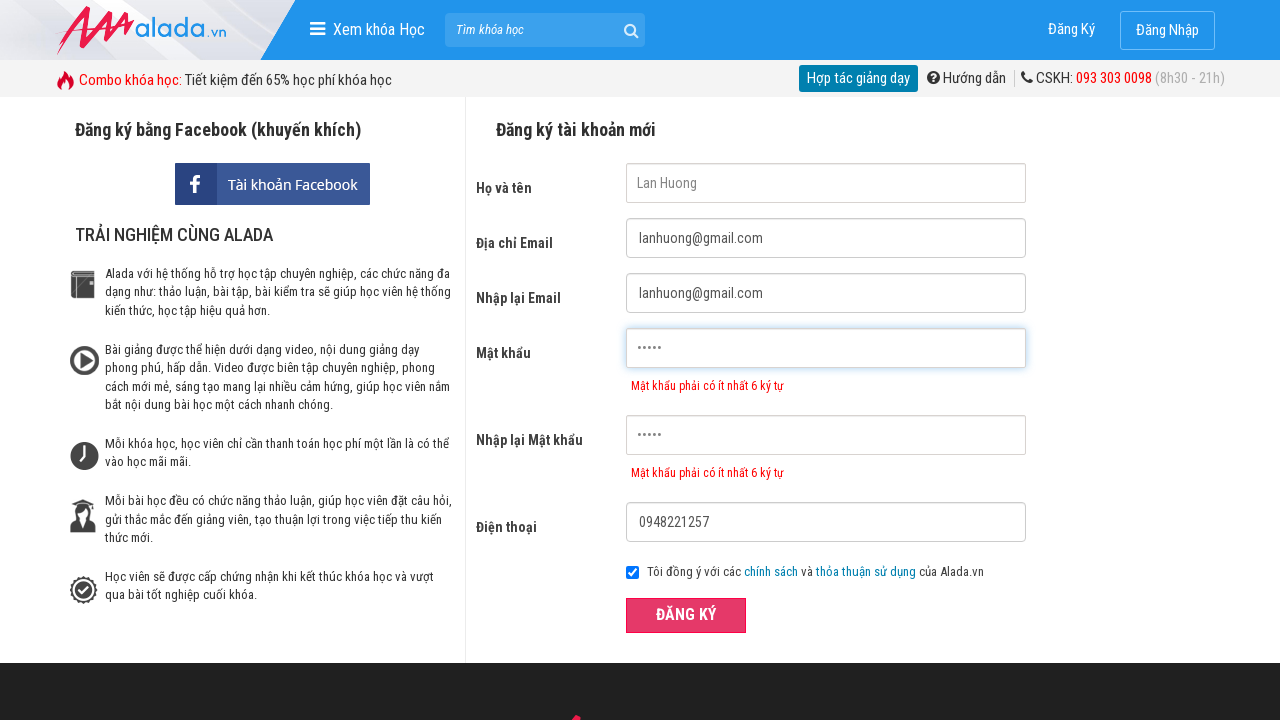

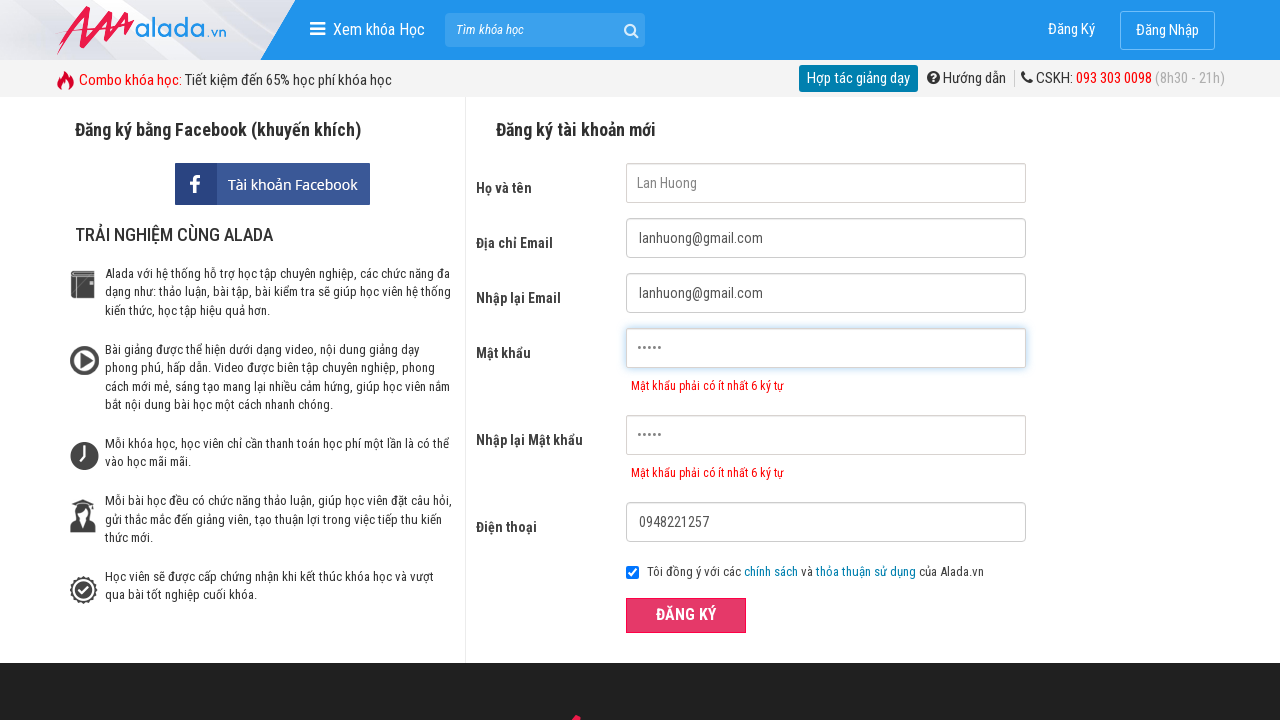